Tests email field validation by first entering an invalid email (without @), verifying error appears, then entering a valid email and verifying error disappears

Starting URL: https://osstep.github.io/action_fill

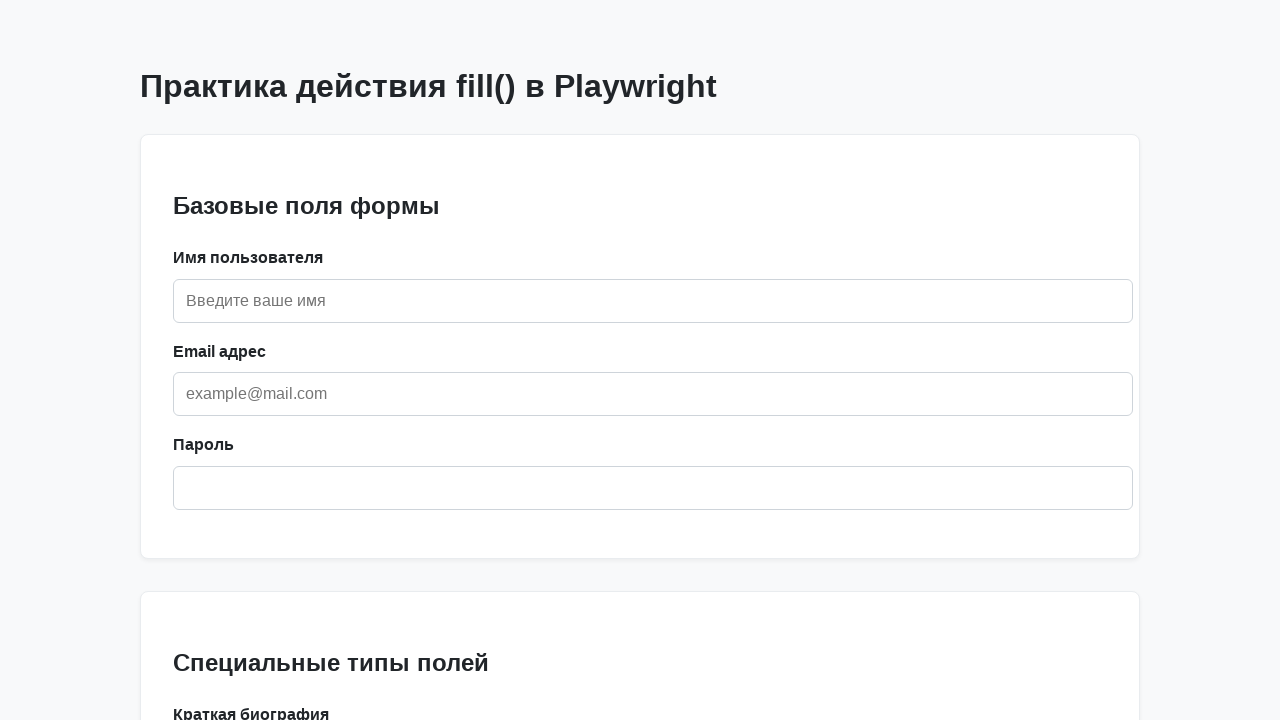

Located email input field by placeholder 'example@mail.com'
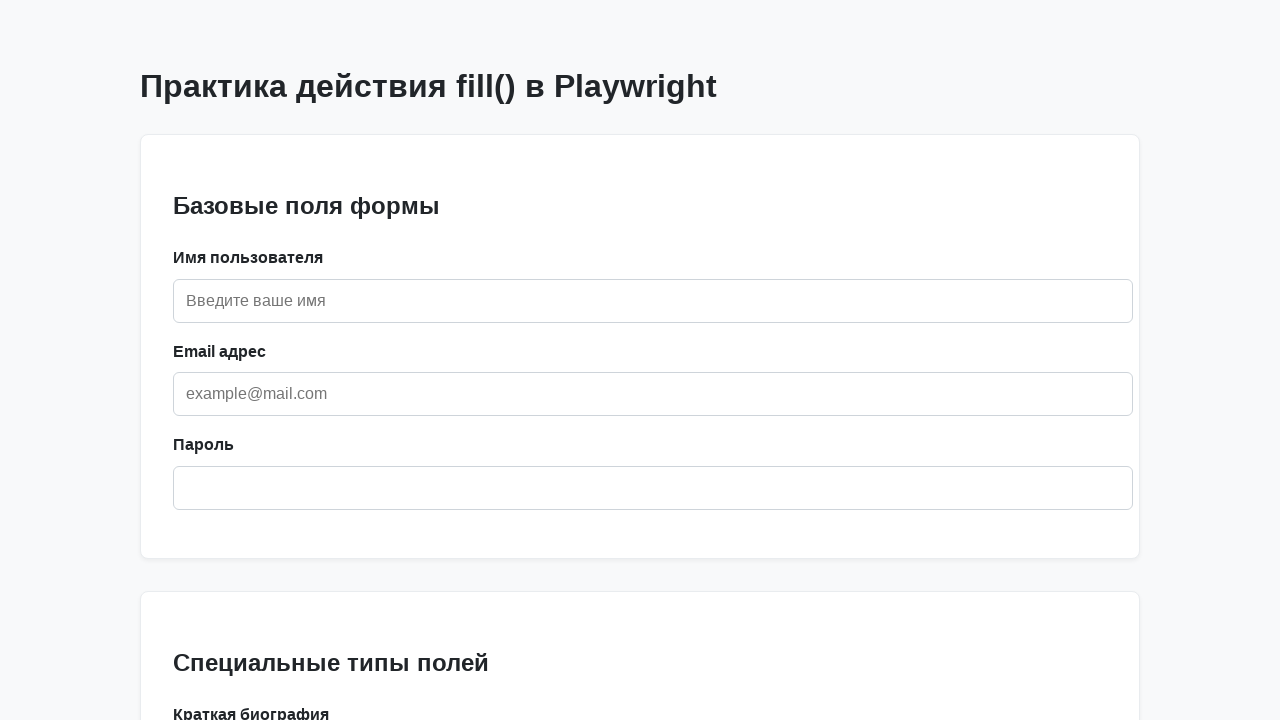

Located error message element 'Введите корректный email'
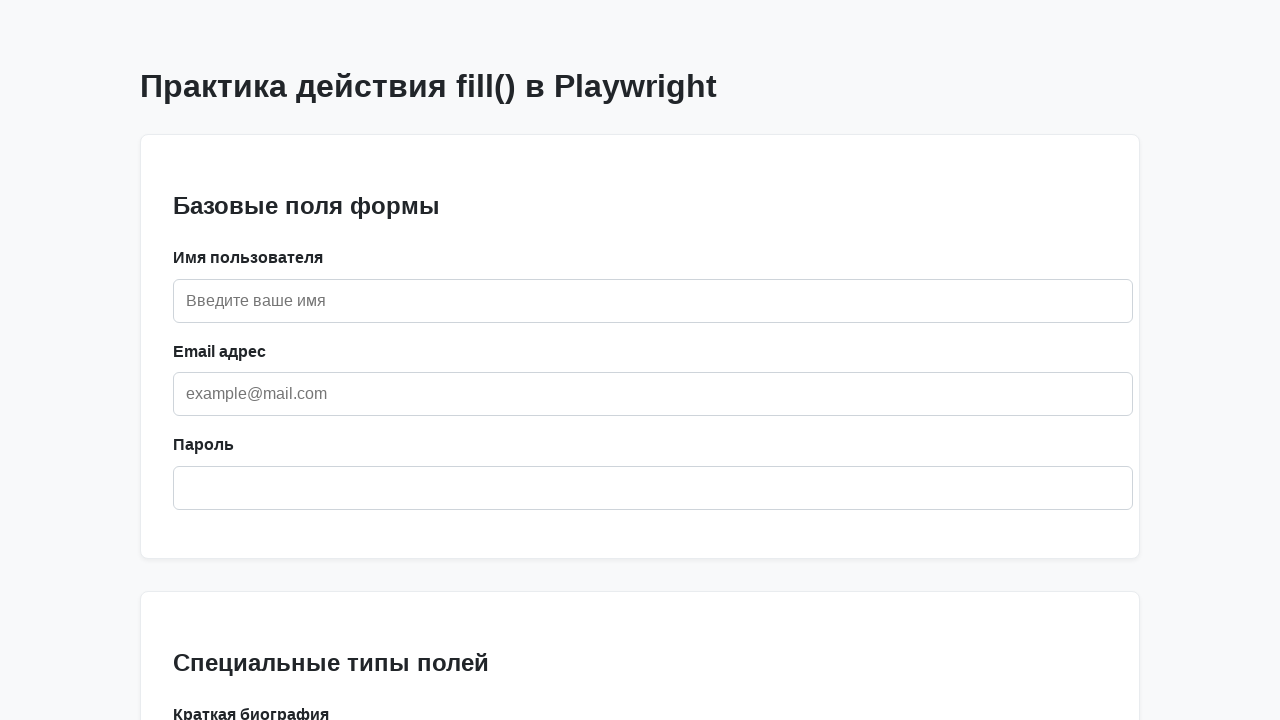

Filled email field with invalid email '123.ru' (missing @) on internal:attr=[placeholder="example@mail.com"i]
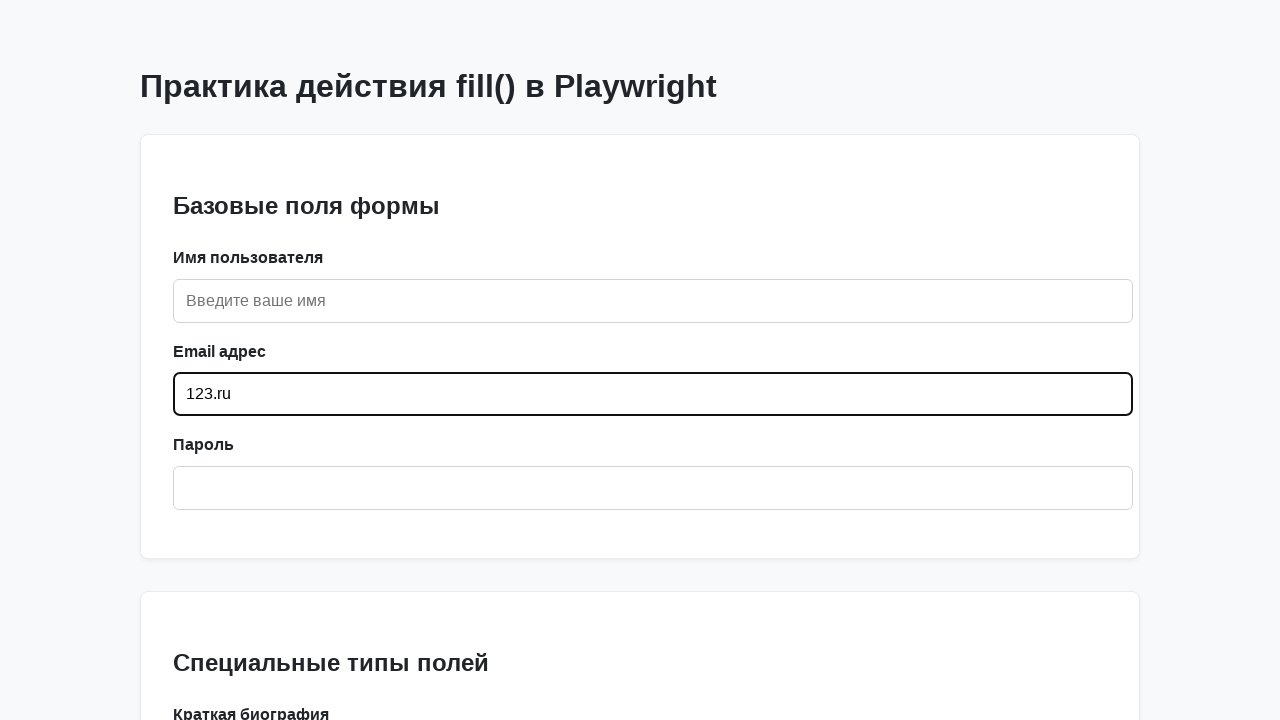

Triggered email validation by blurring the field
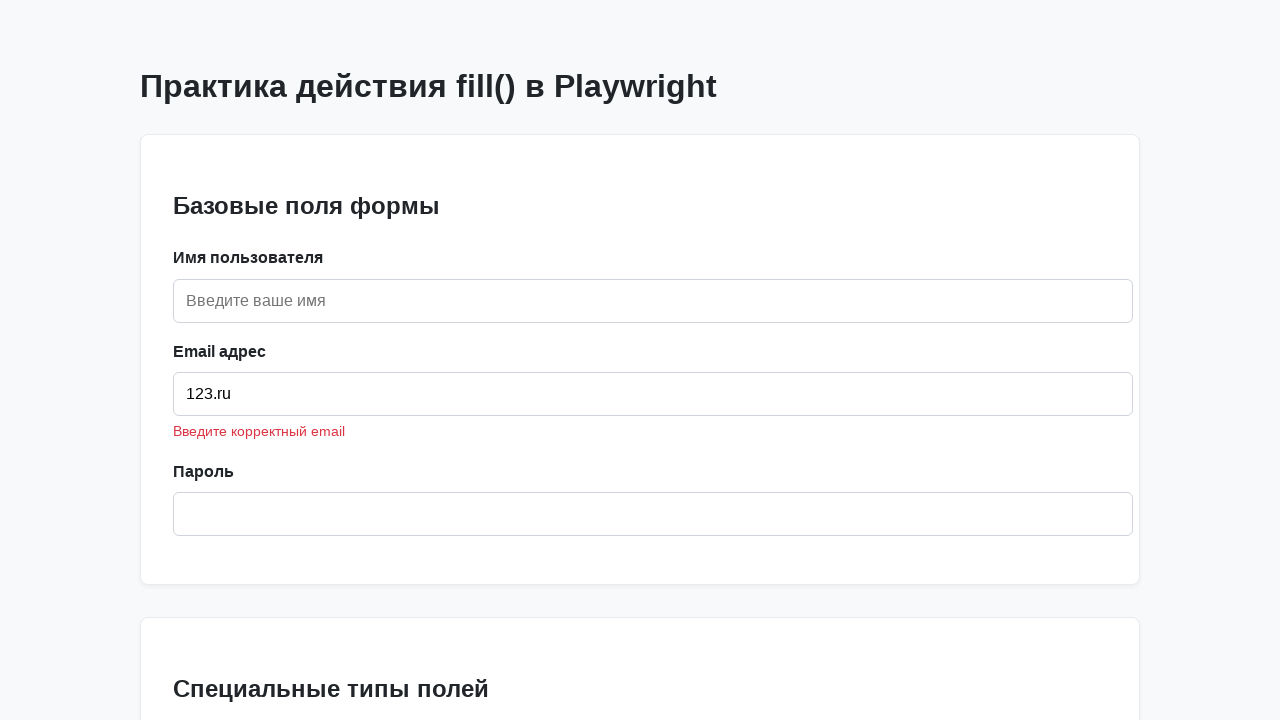

Verified error message appears for invalid email
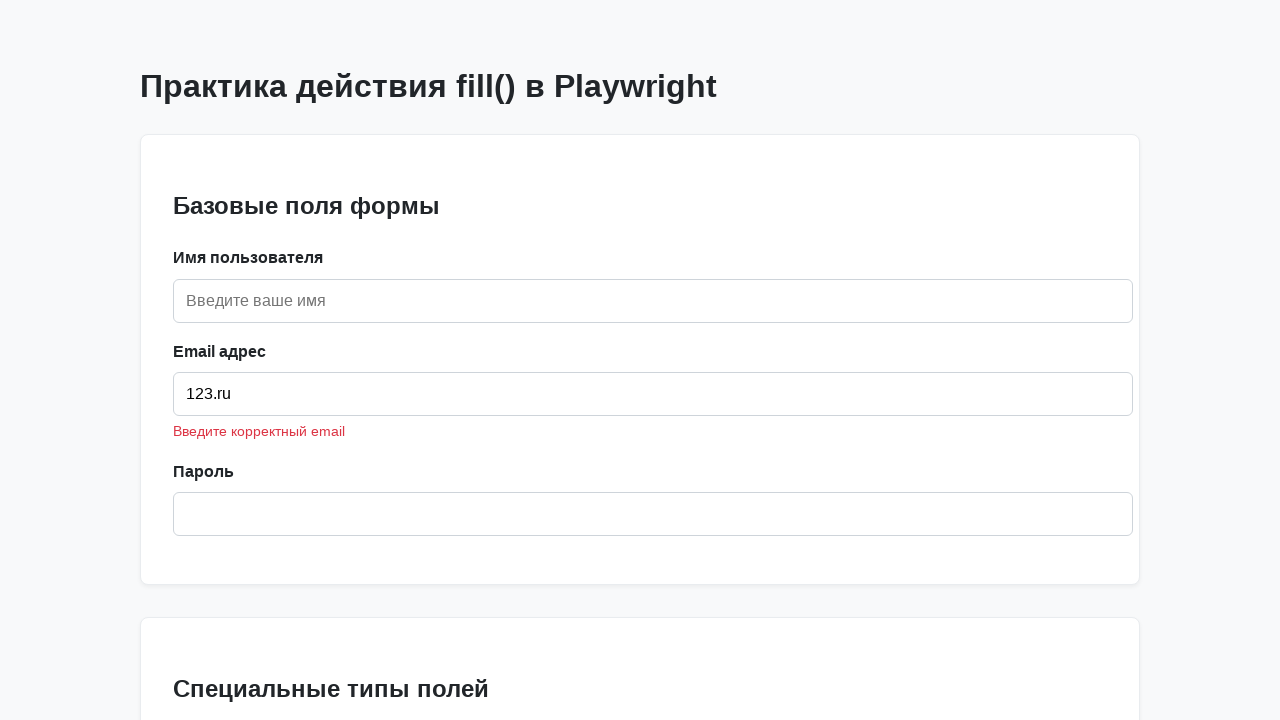

Filled email field with valid email '123@email.ru' on internal:attr=[placeholder="example@mail.com"i]
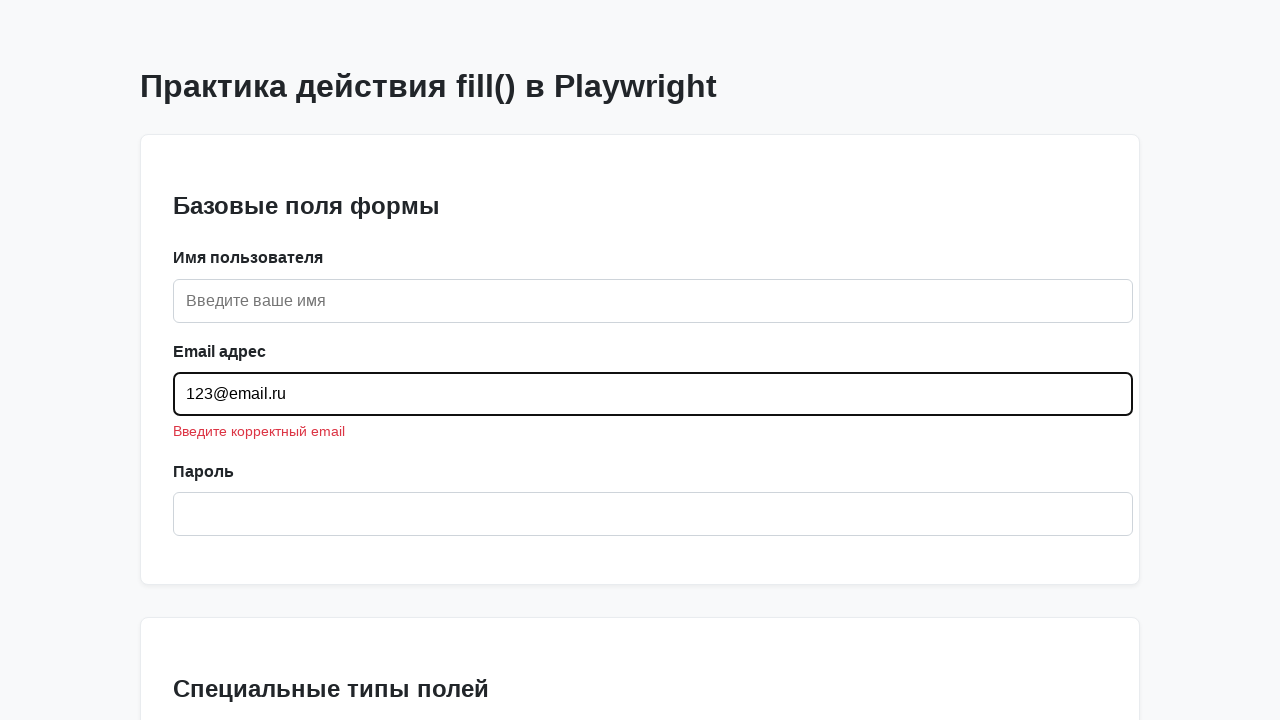

Triggered email validation by blurring the field
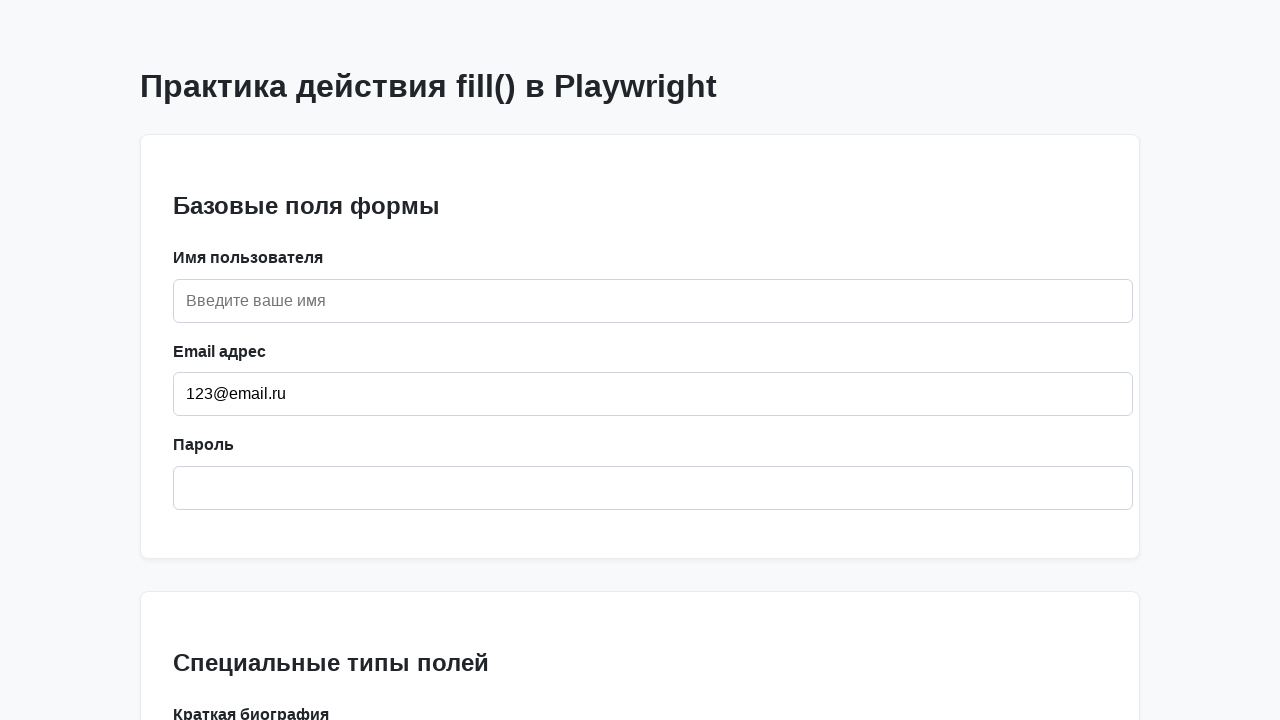

Verified error message disappears after entering valid email
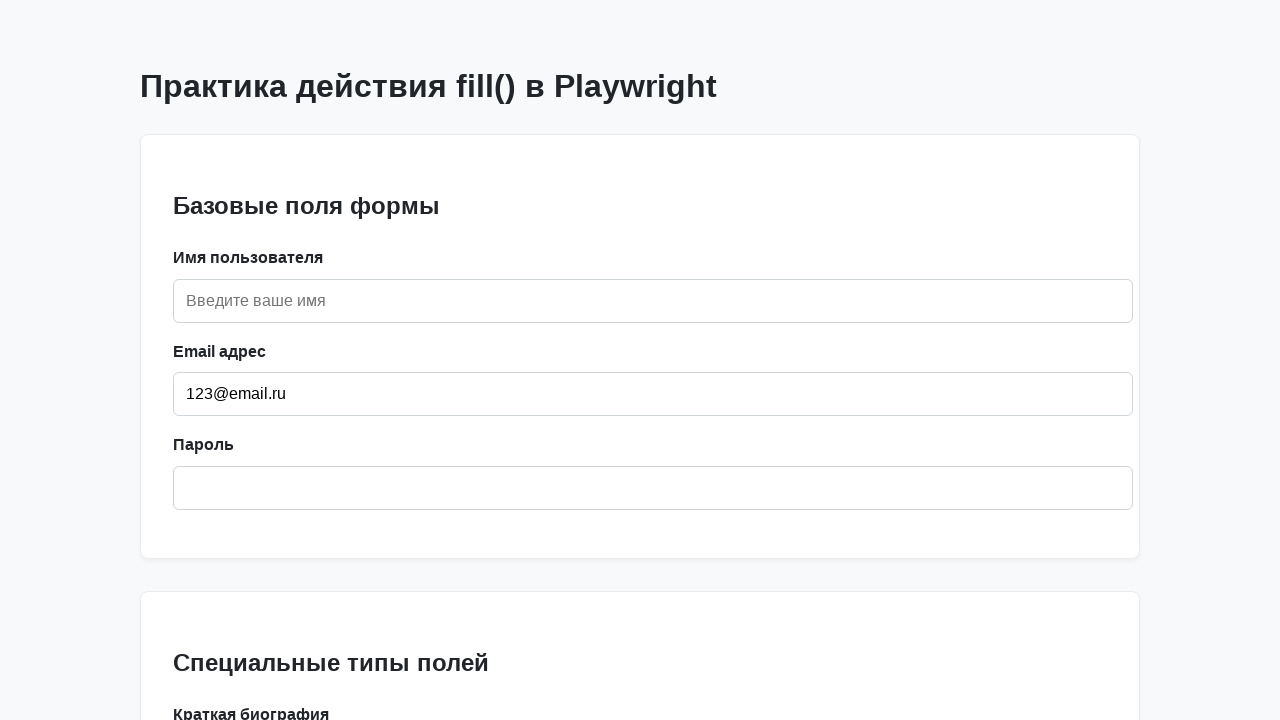

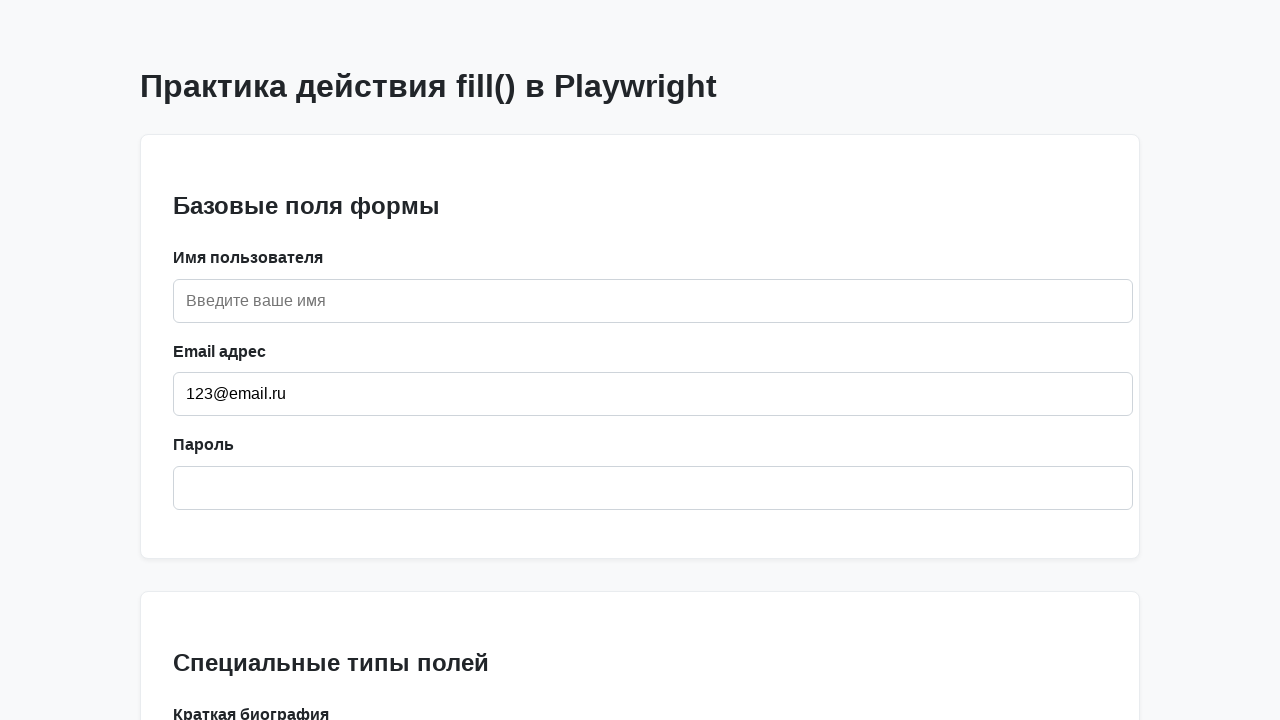